Navigates to the Futura Mexico website homepage and waits for the page to load.

Starting URL: https://futura.com.mx/

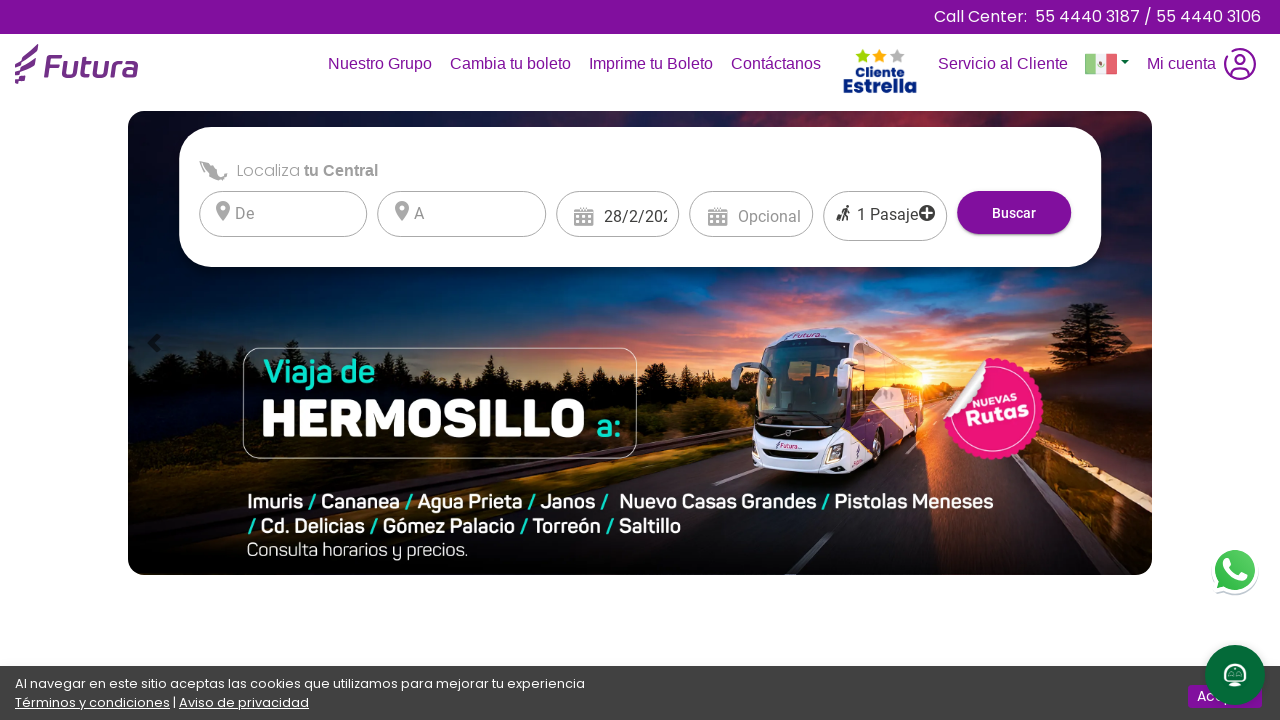

Navigated to Futura Mexico homepage
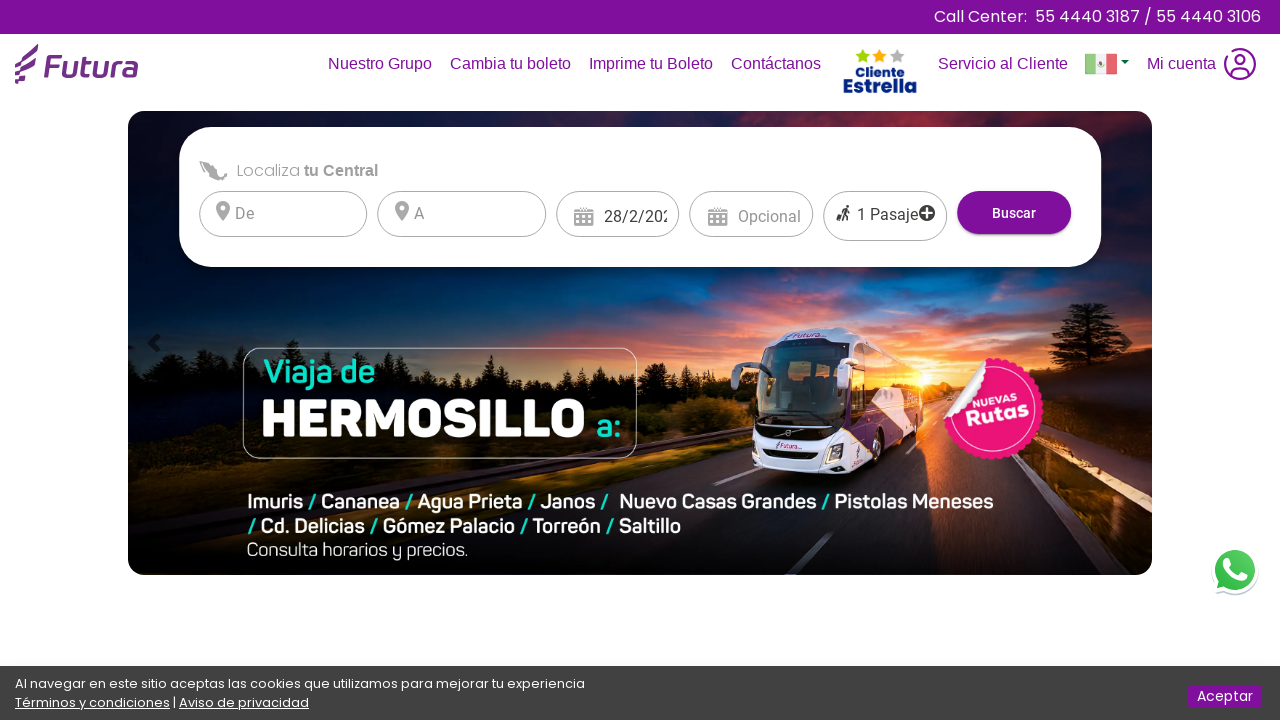

Page DOM content fully loaded
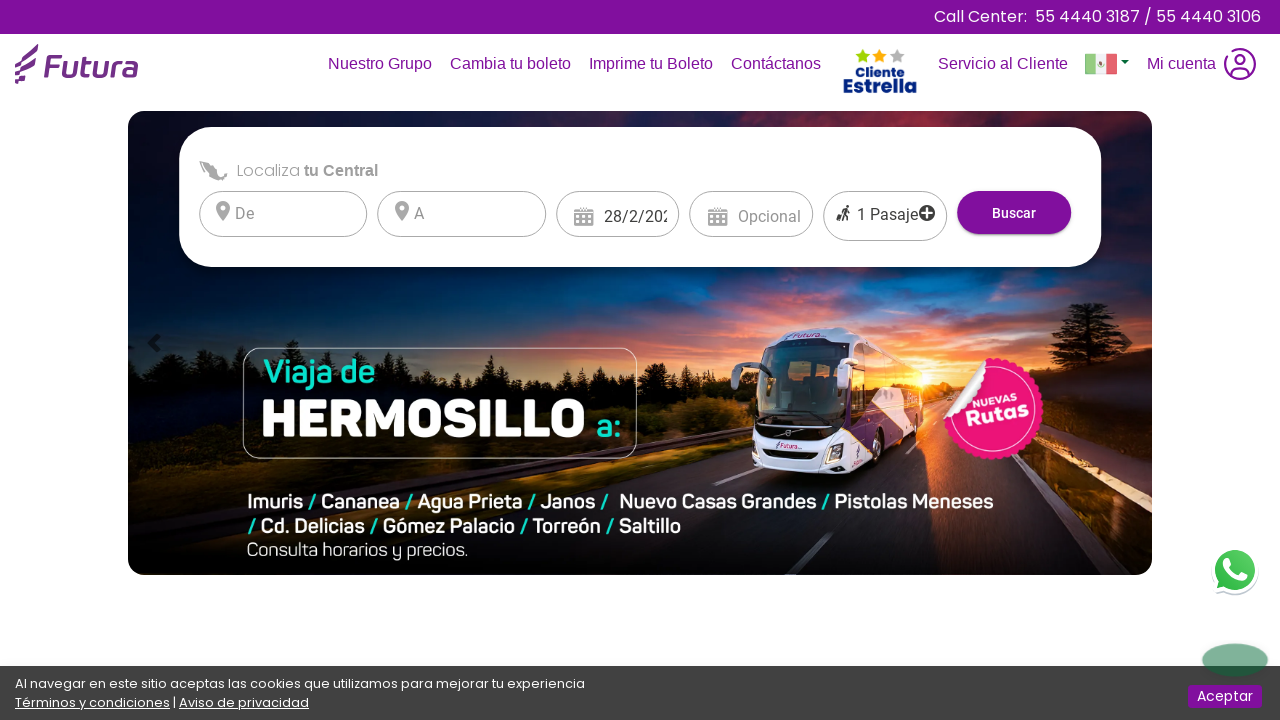

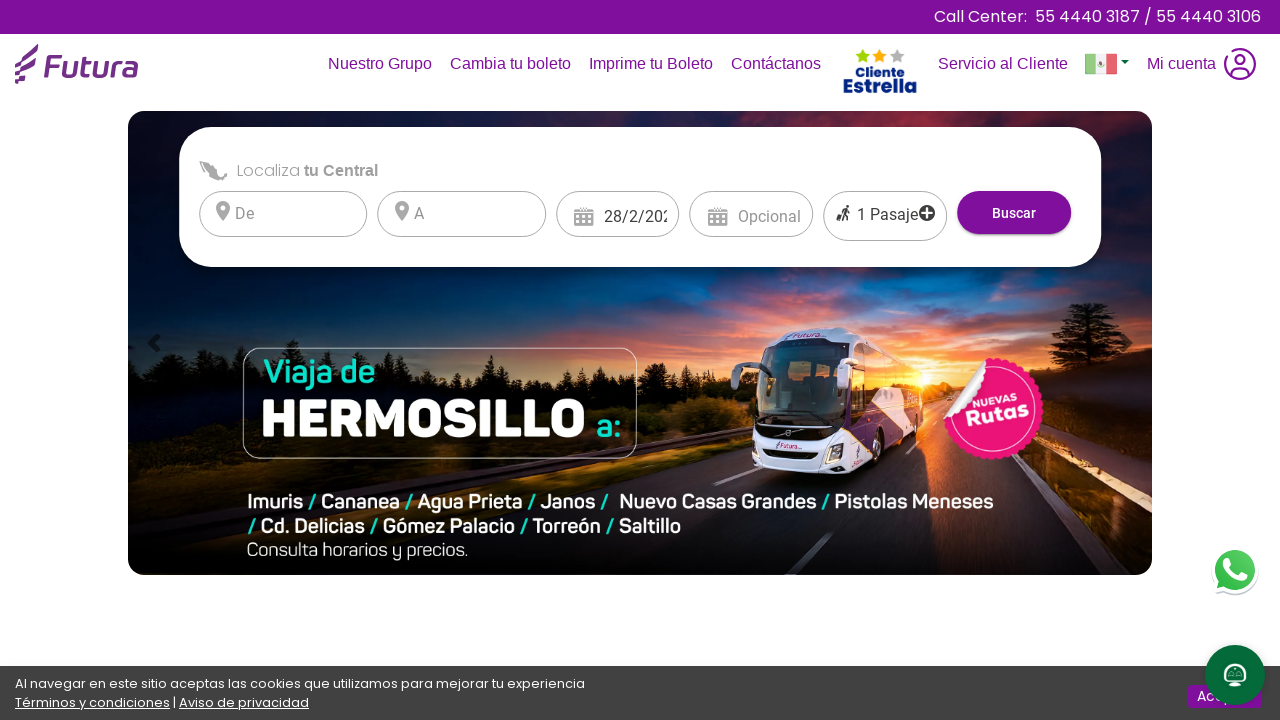